Navigates to the Platzi website homepage

Starting URL: https://www.platzi.com

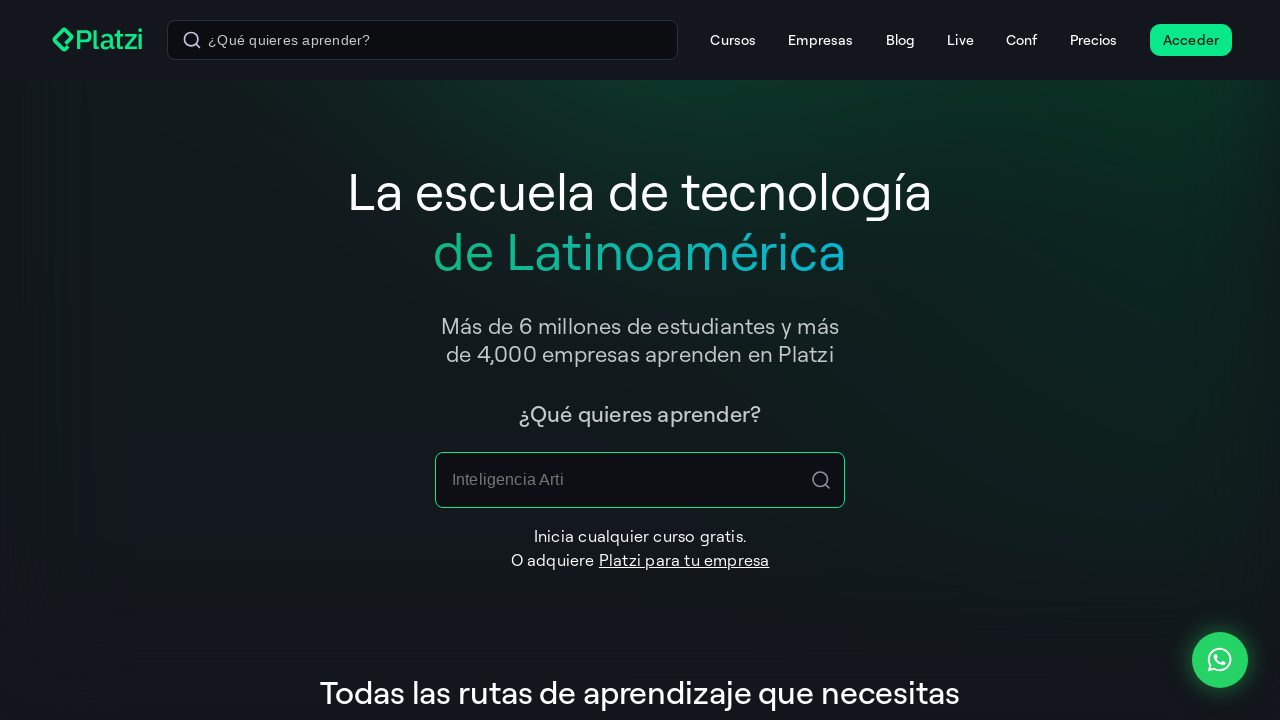

Platzi homepage loaded and DOM content rendered
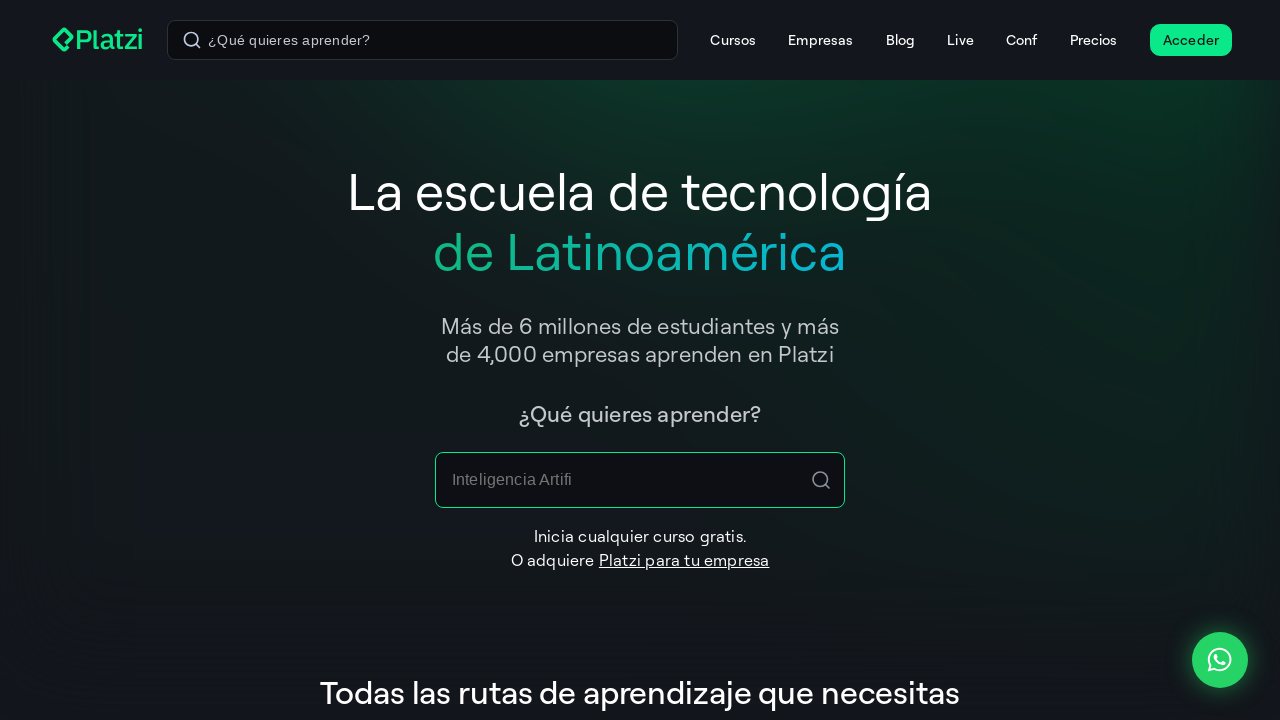

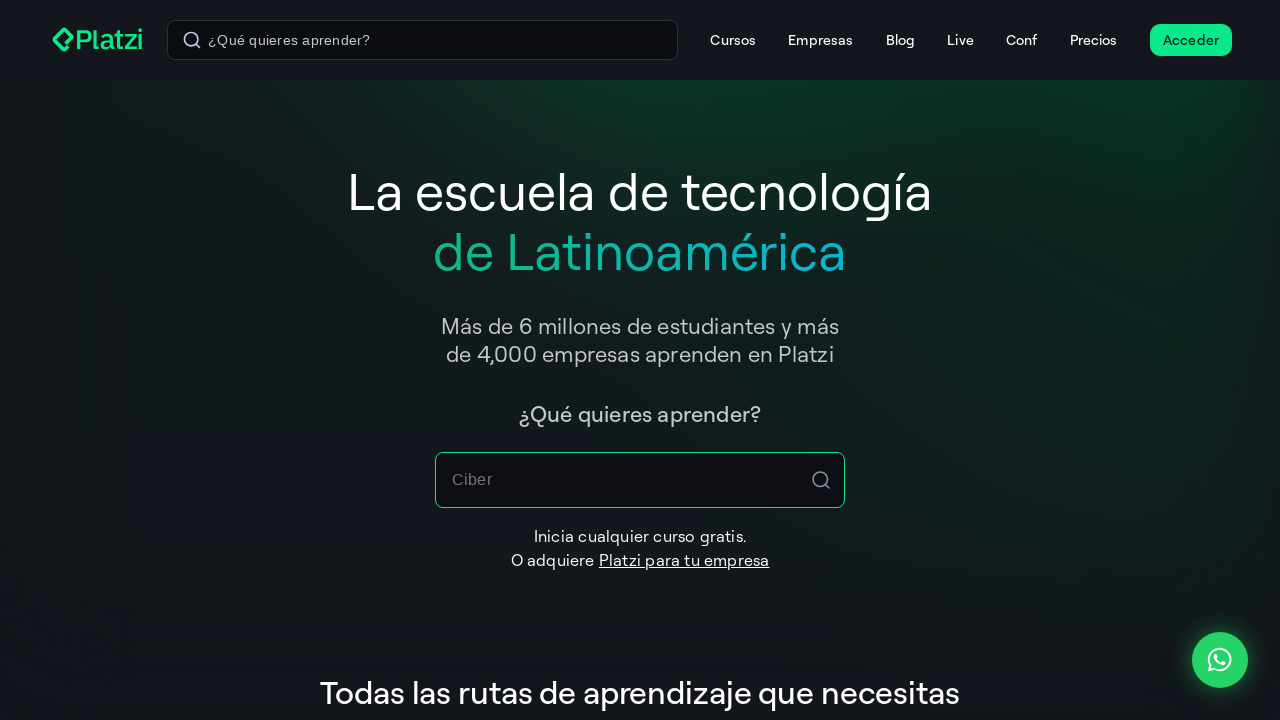